Solves a math problem by reading two numbers from the page, calculating their sum, and selecting the result from a dropdown menu

Starting URL: http://suninjuly.github.io/selects1.html

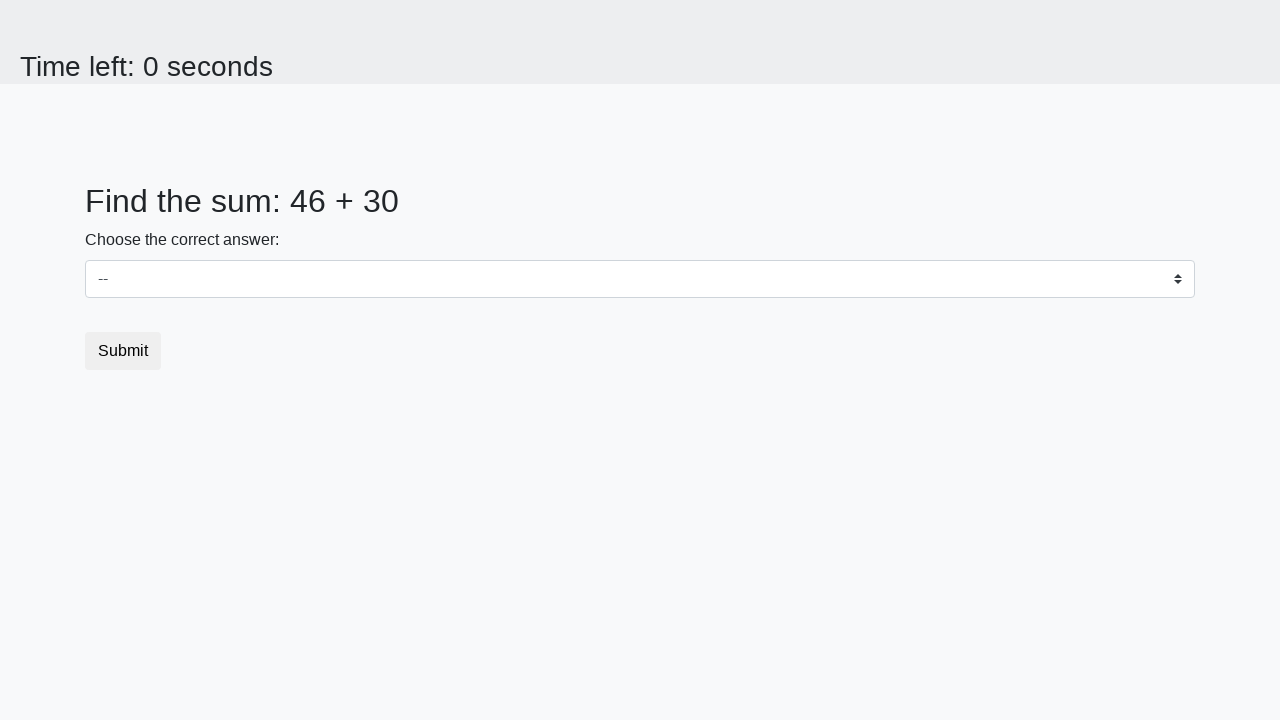

Located first number element (#num1)
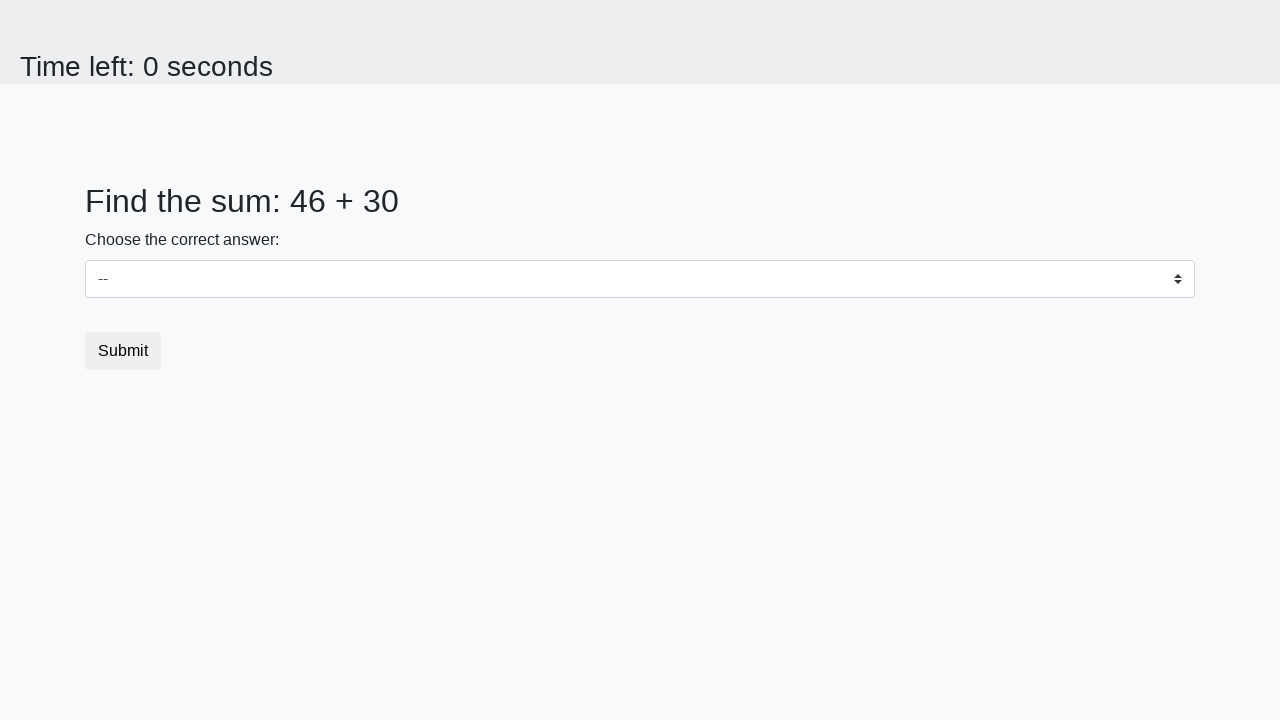

Located second number element (#num2)
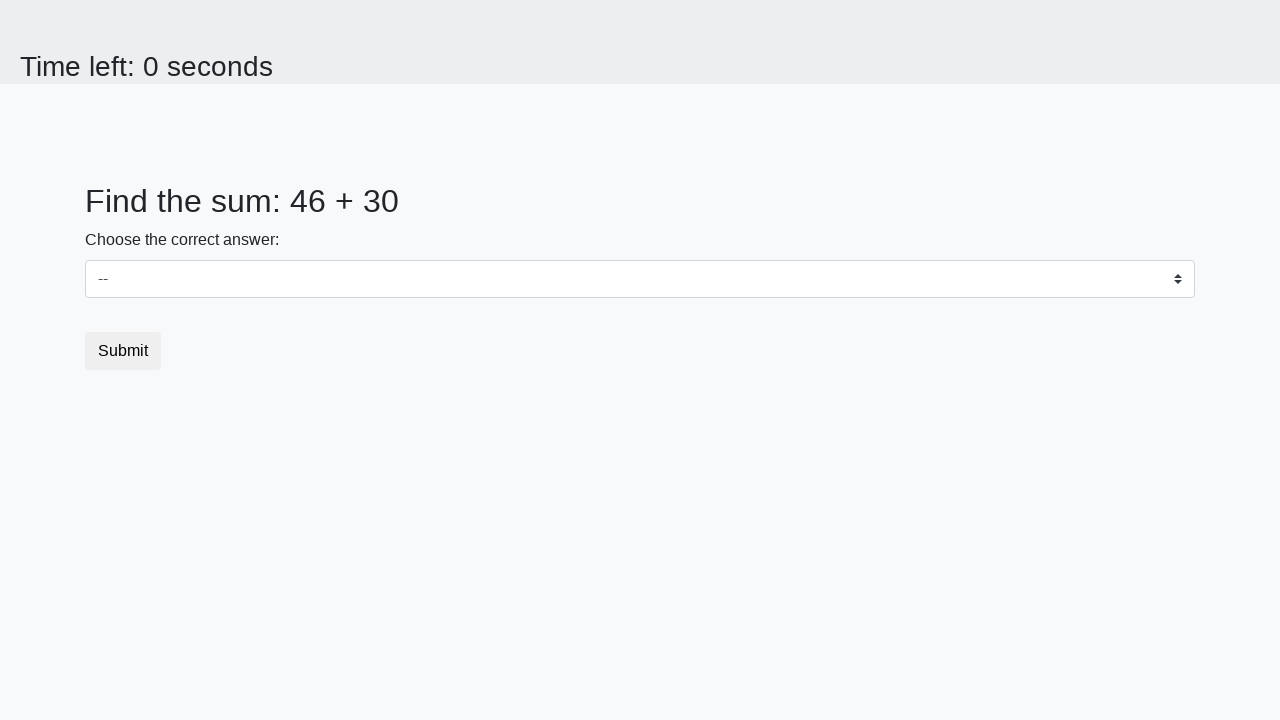

Extracted first number: 46
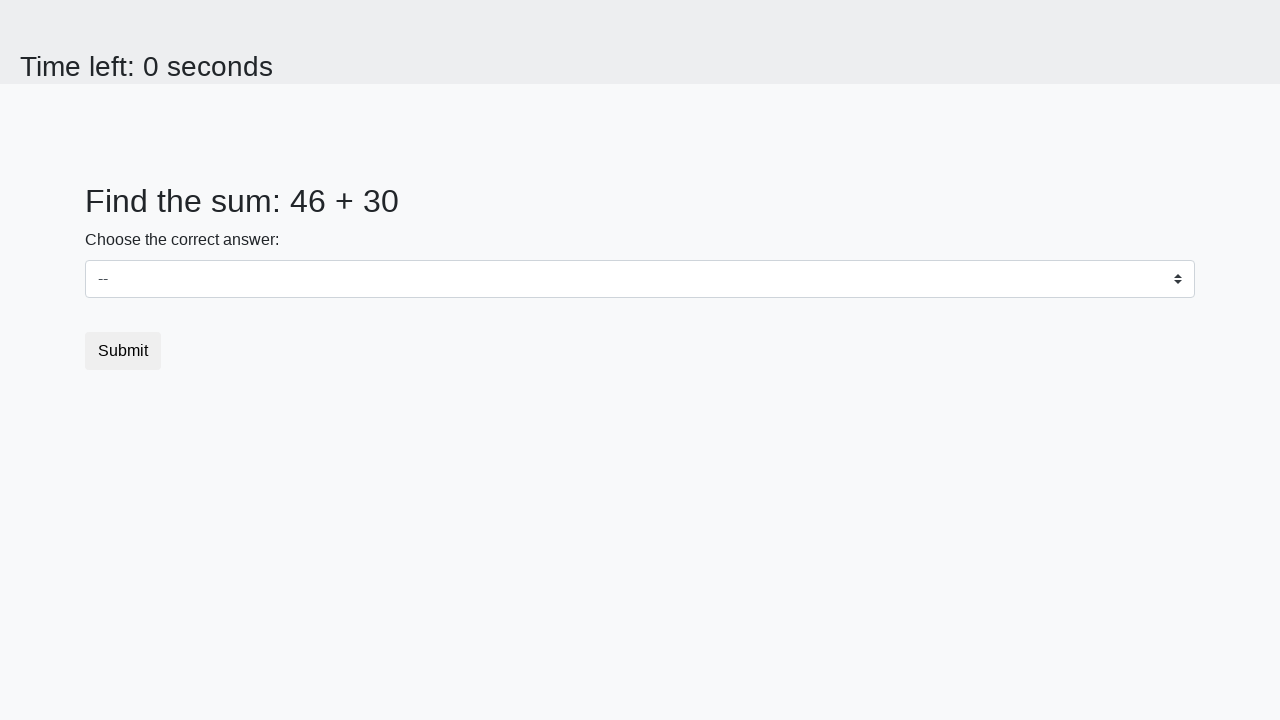

Extracted second number: 30
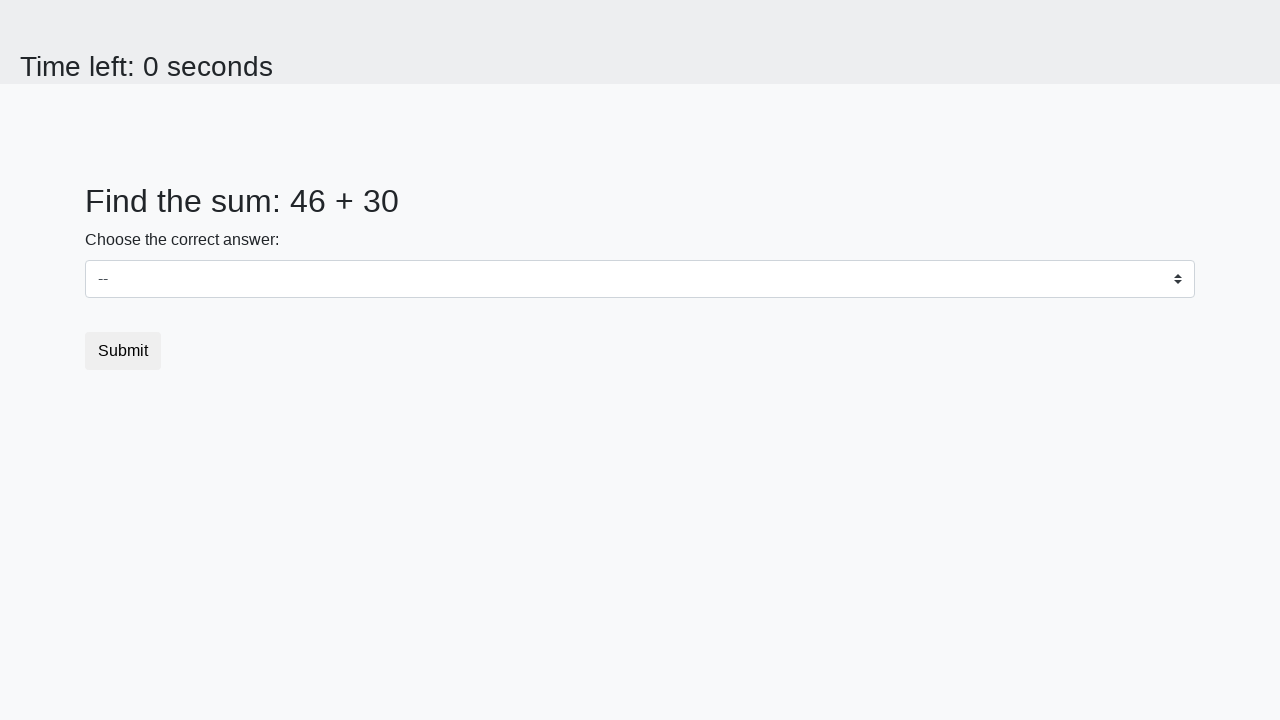

Calculated sum: 46 + 30 = 76
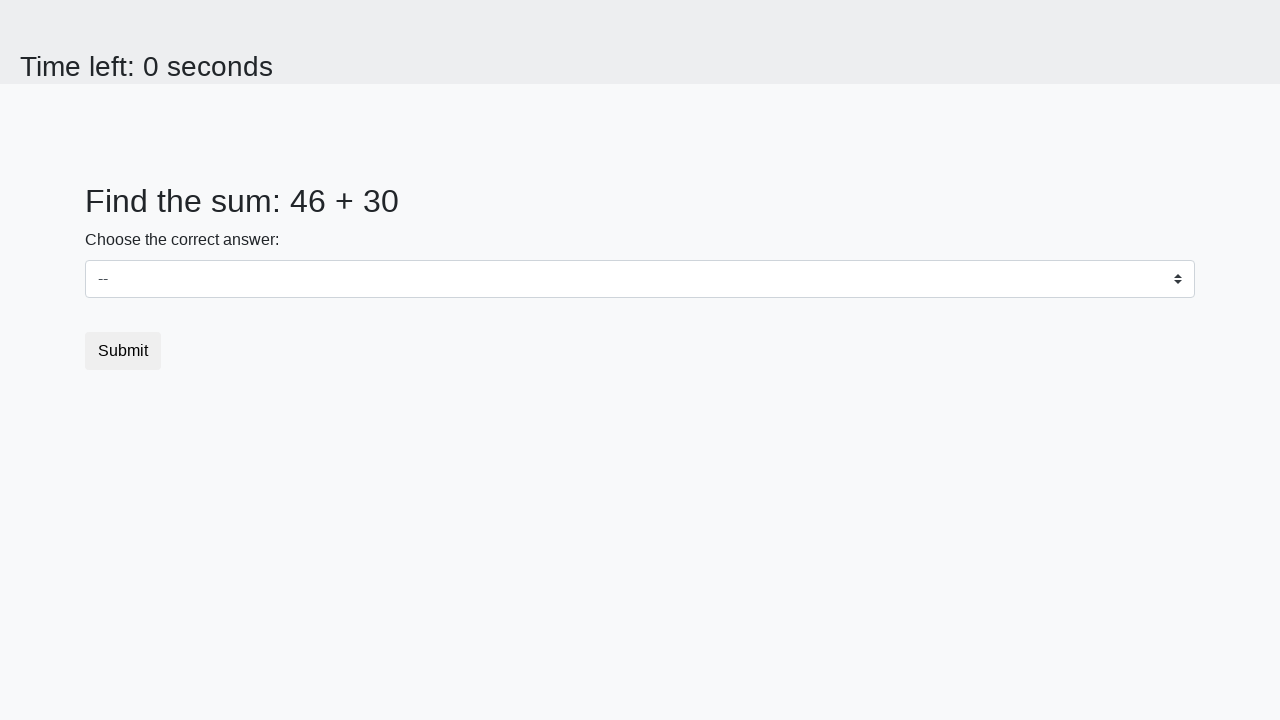

Selected sum value '76' from dropdown on select
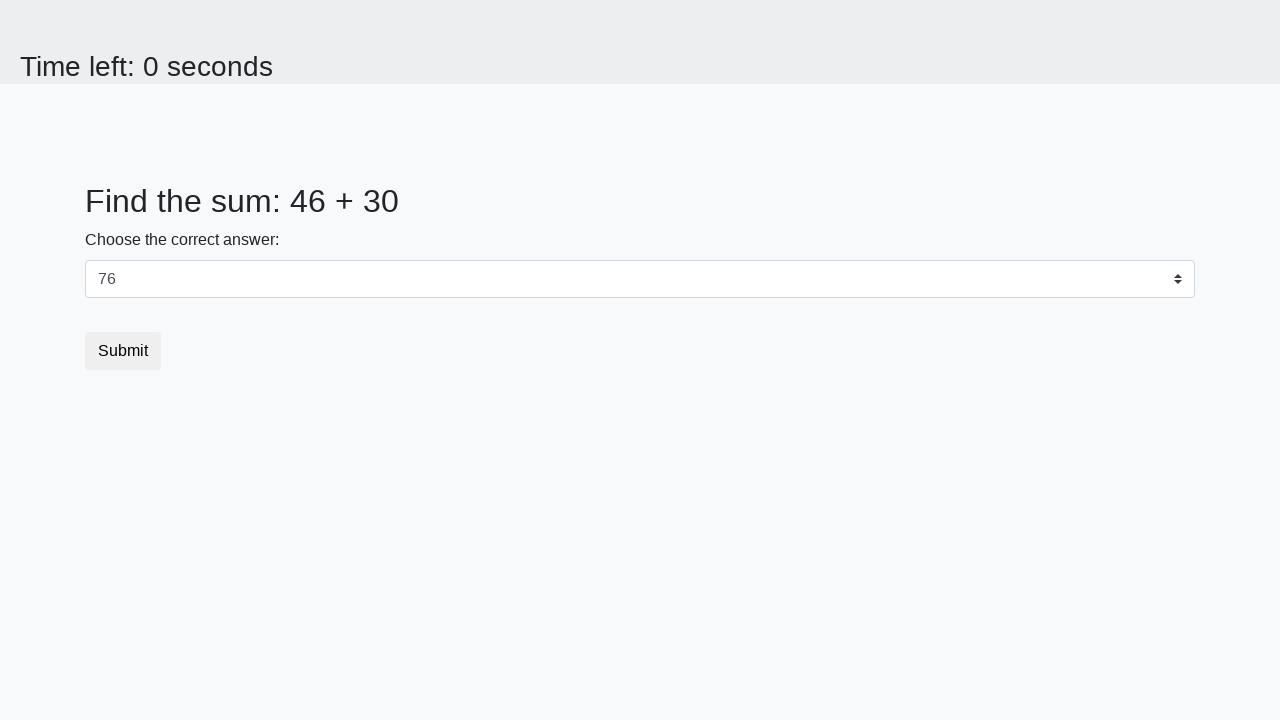

Clicked submit button at (123, 351) on button.btn
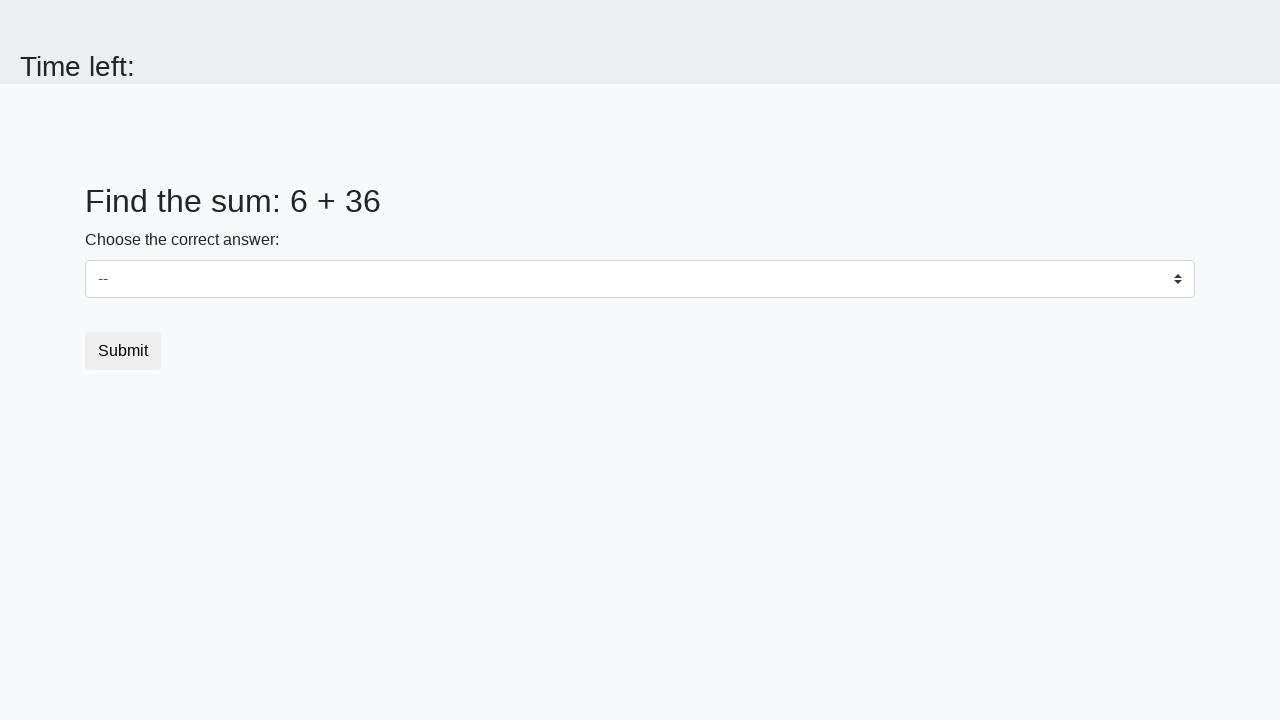

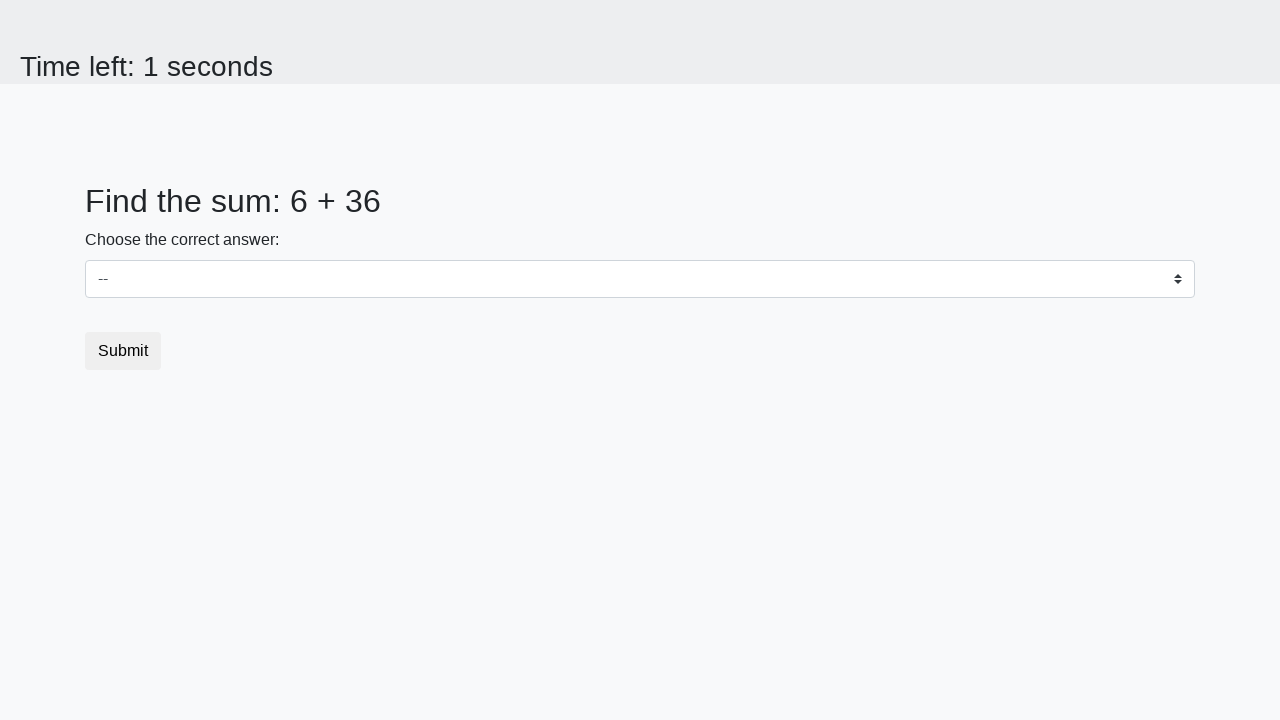